Tests JavaScript prompt dialog by clicking the third button, entering text, and accepting the dialog

Starting URL: https://the-internet.herokuapp.com/javascript_alerts

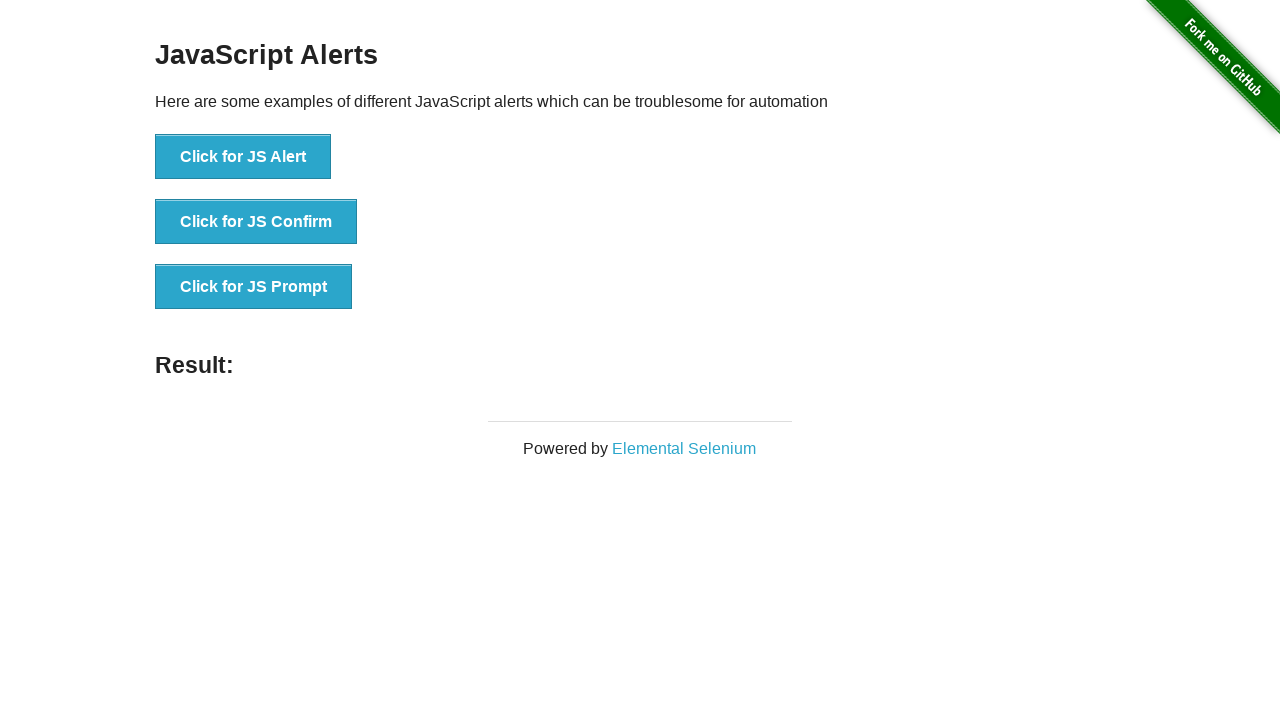

Set up dialog handler to accept prompt with 'John Smith'
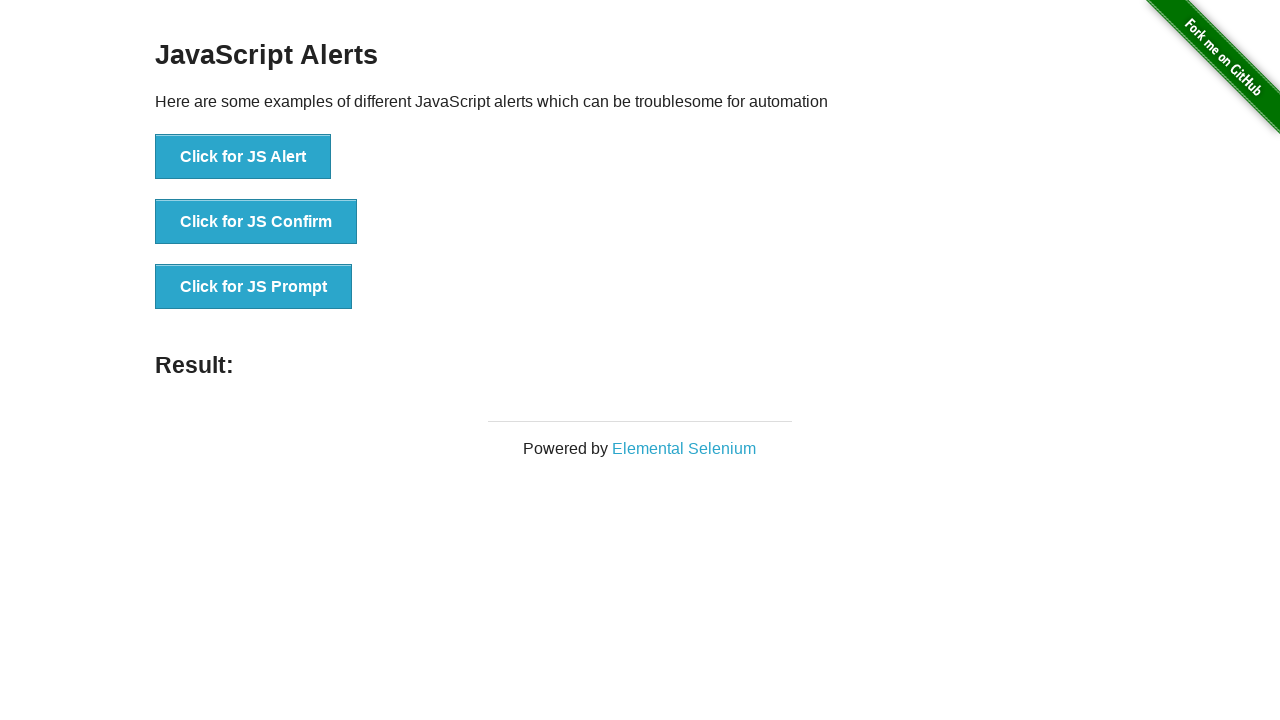

Clicked third button to trigger JavaScript prompt dialog at (254, 287) on xpath=//*[@onclick='jsPrompt()']
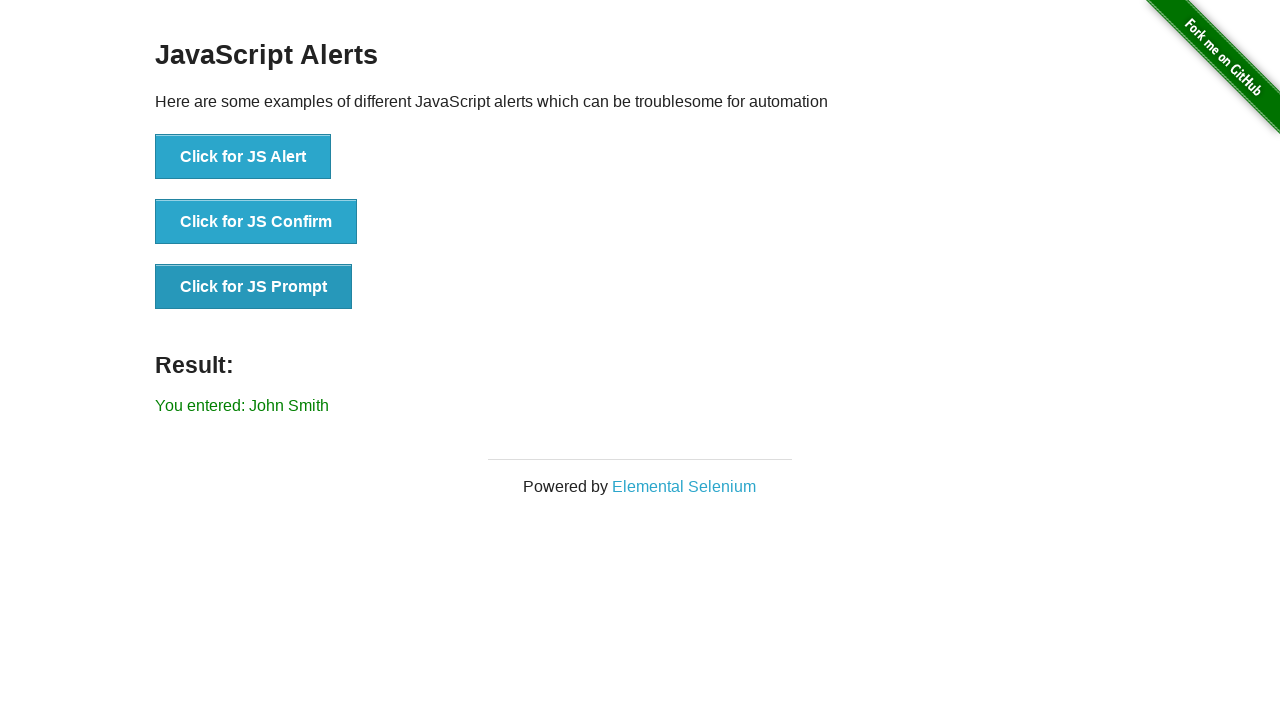

Retrieved result text from page
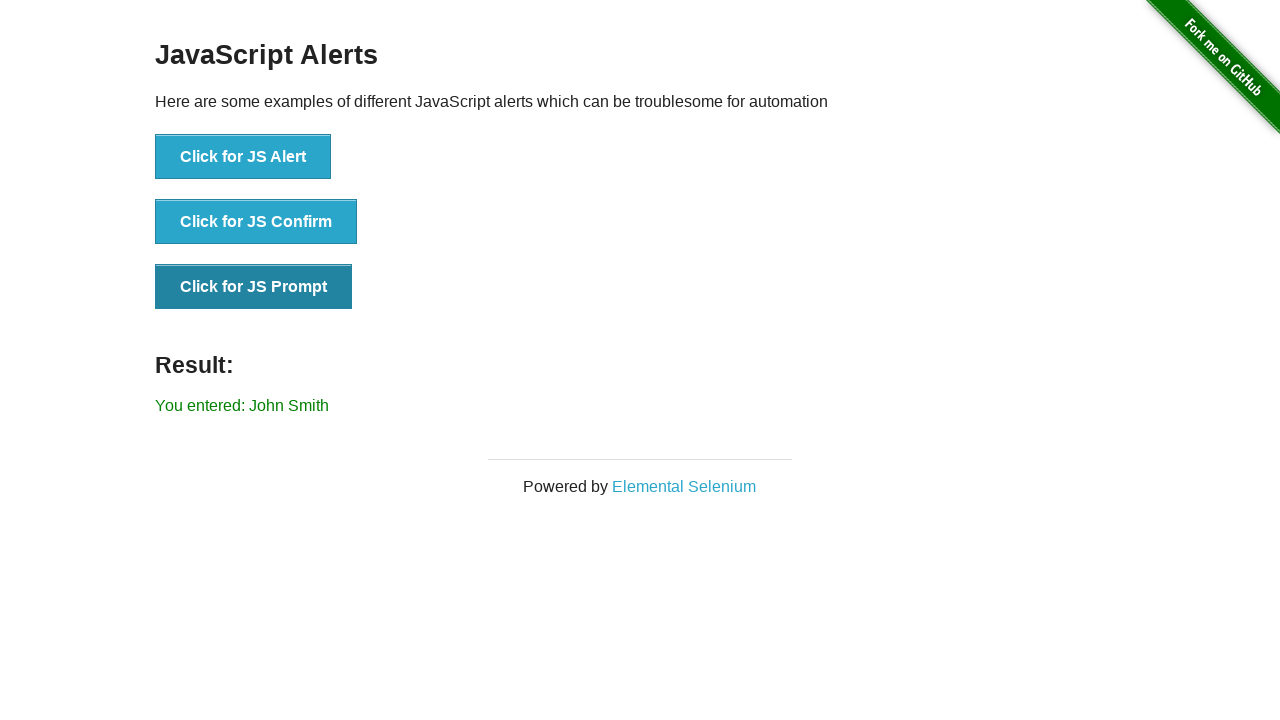

Verified that 'John Smith' is present in the result text
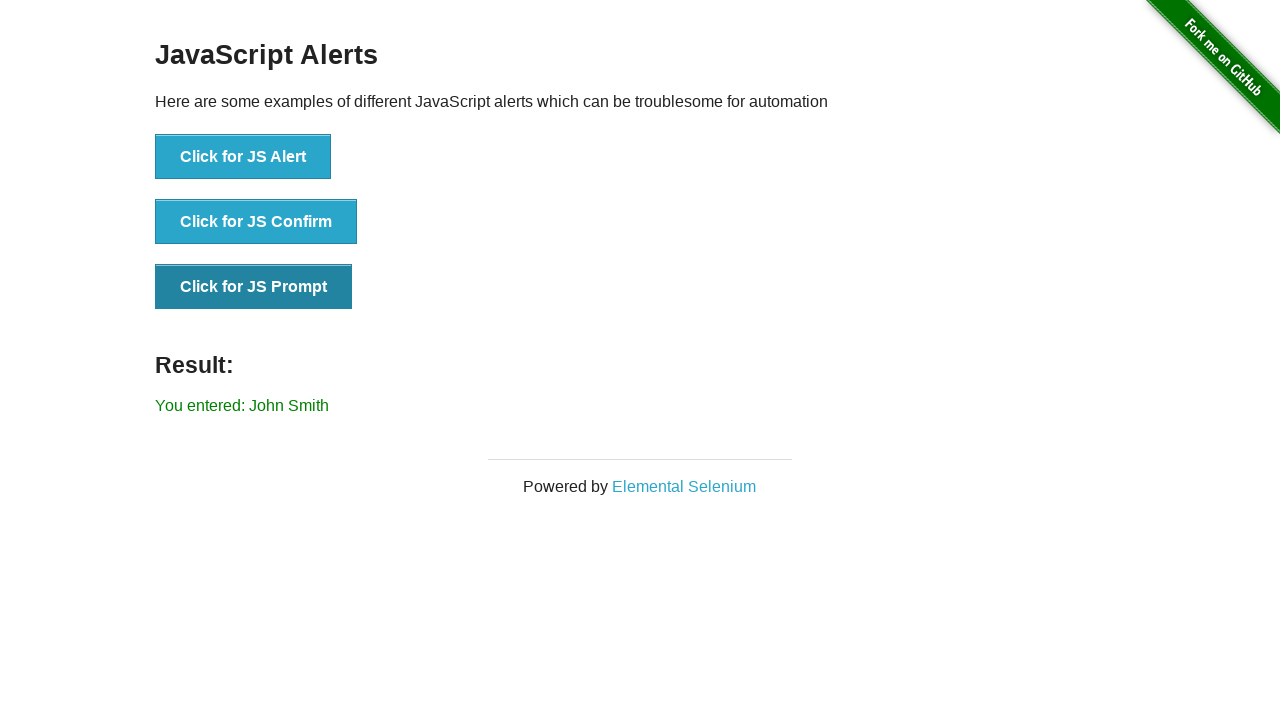

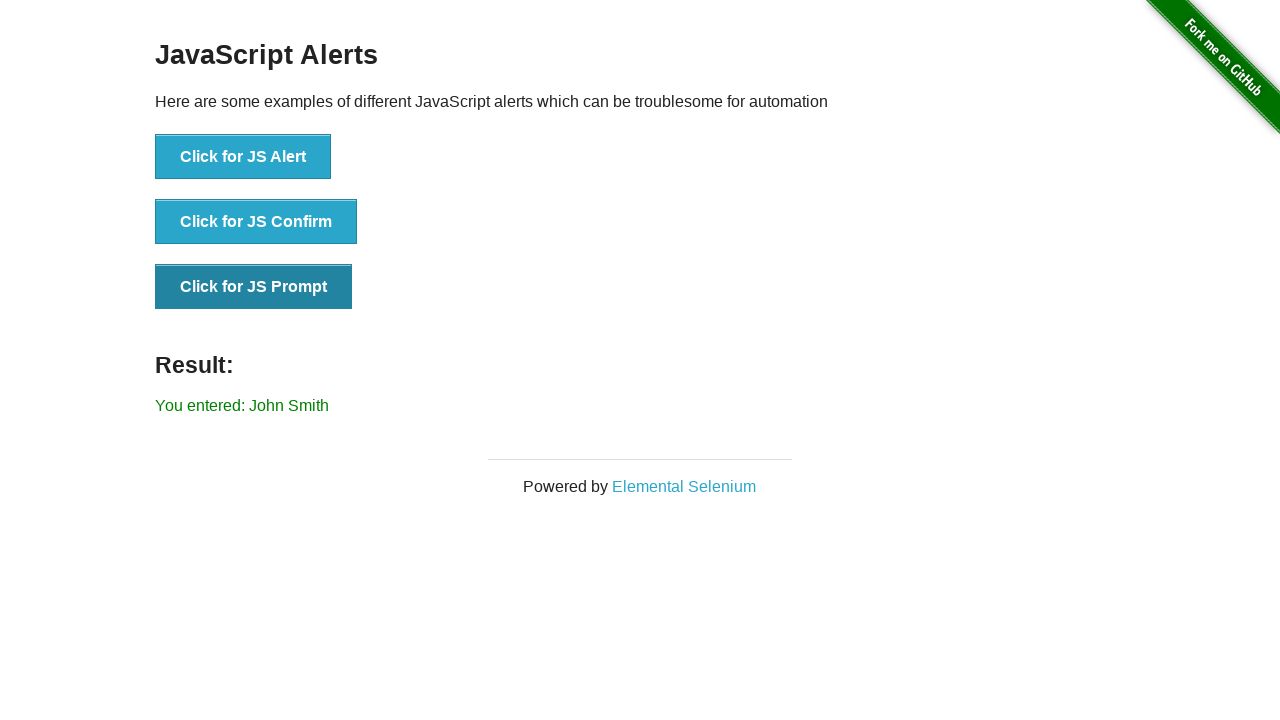